Tests the product search functionality on a practice e-commerce site by typing "ca" in the search box and verifying that 4 matching products are displayed.

Starting URL: https://rahulshettyacademy.com/seleniumPractise/#/

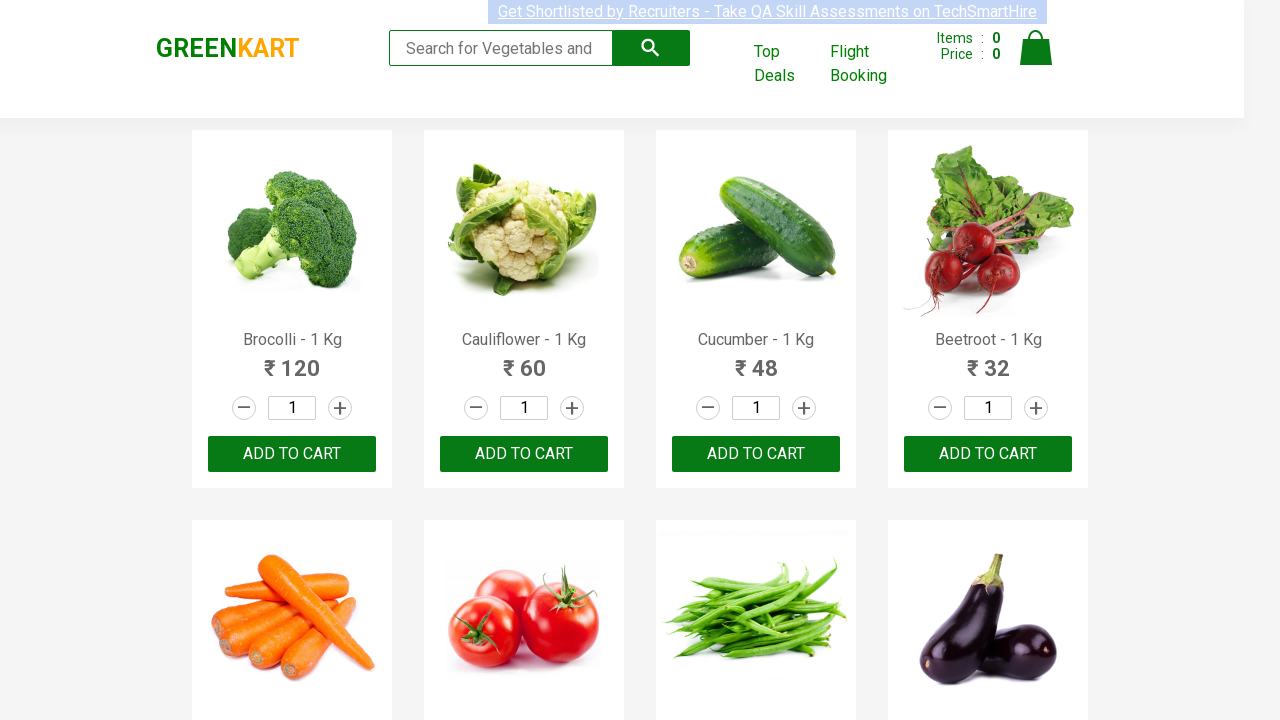

Navigated to practice e-commerce site
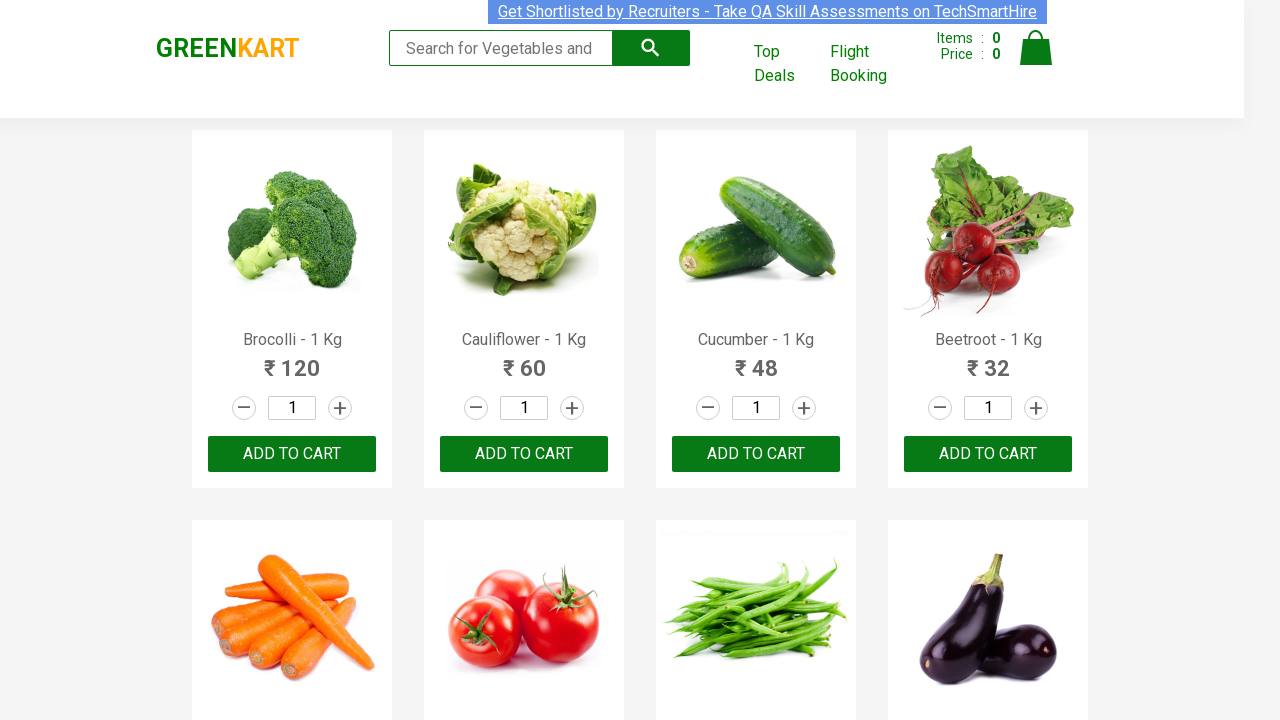

Typed 'ca' in search box on .search-keyword
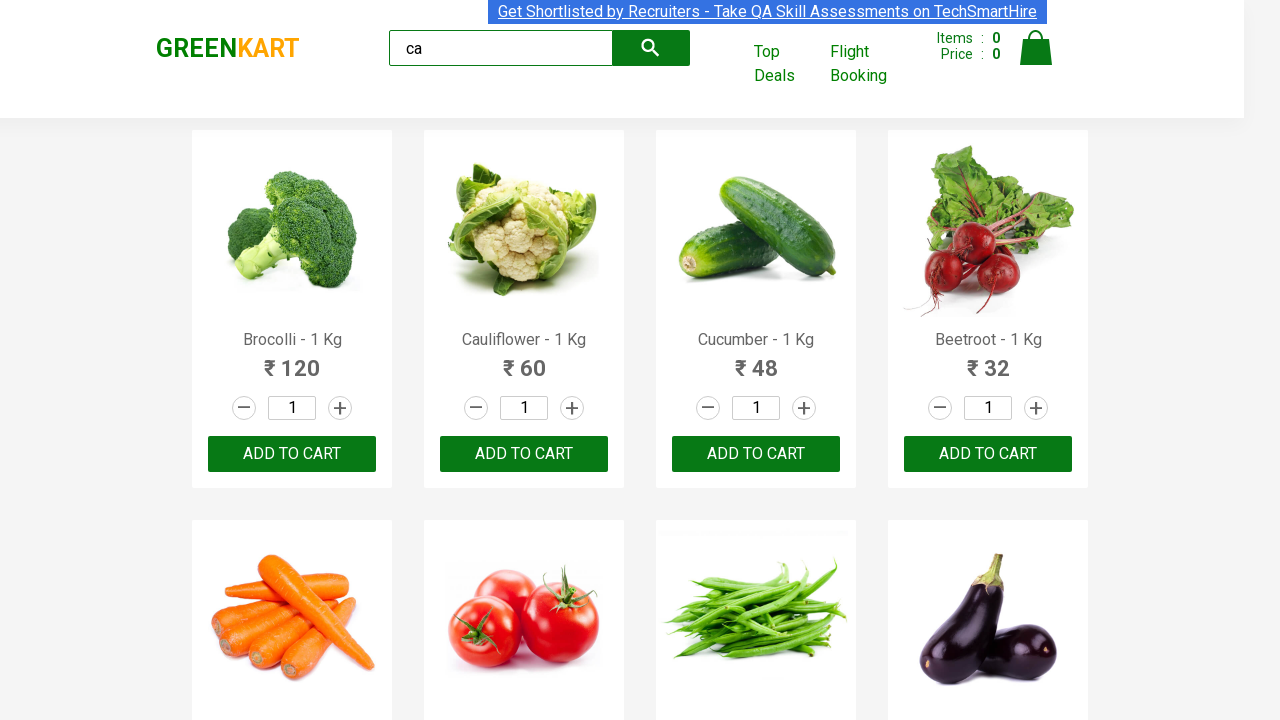

Waited 2 seconds for search results to filter
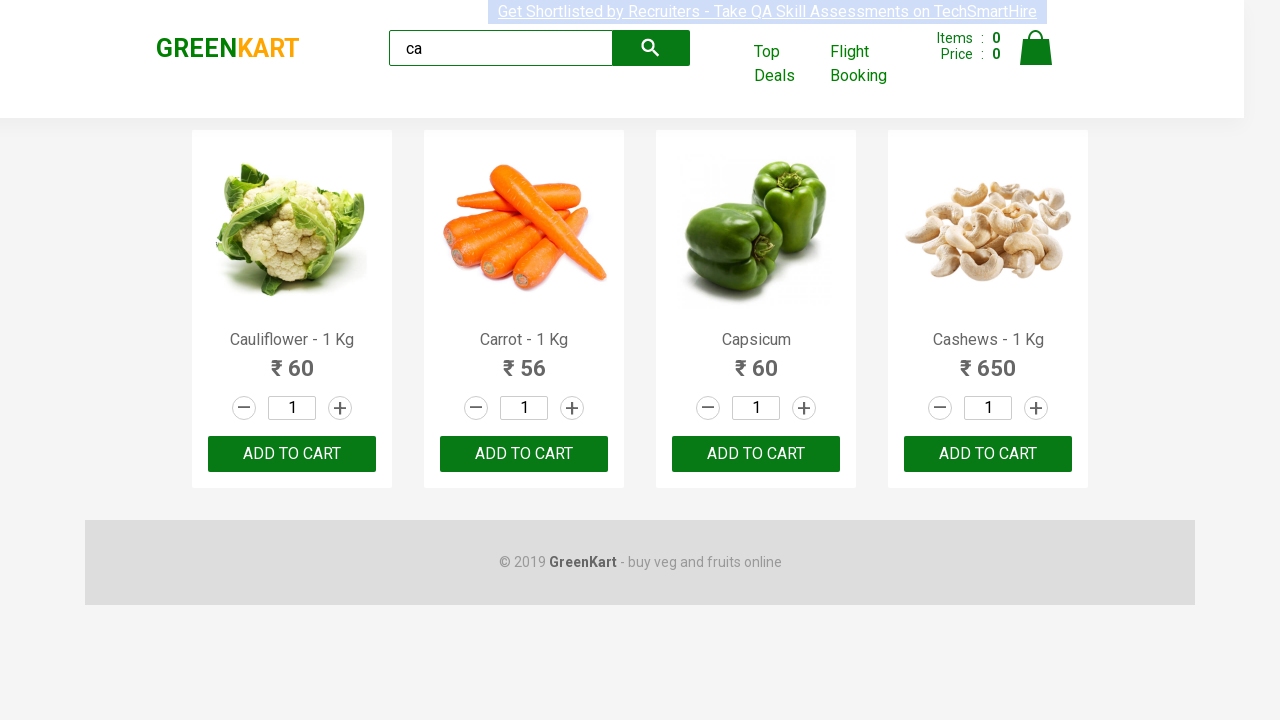

Located all visible products
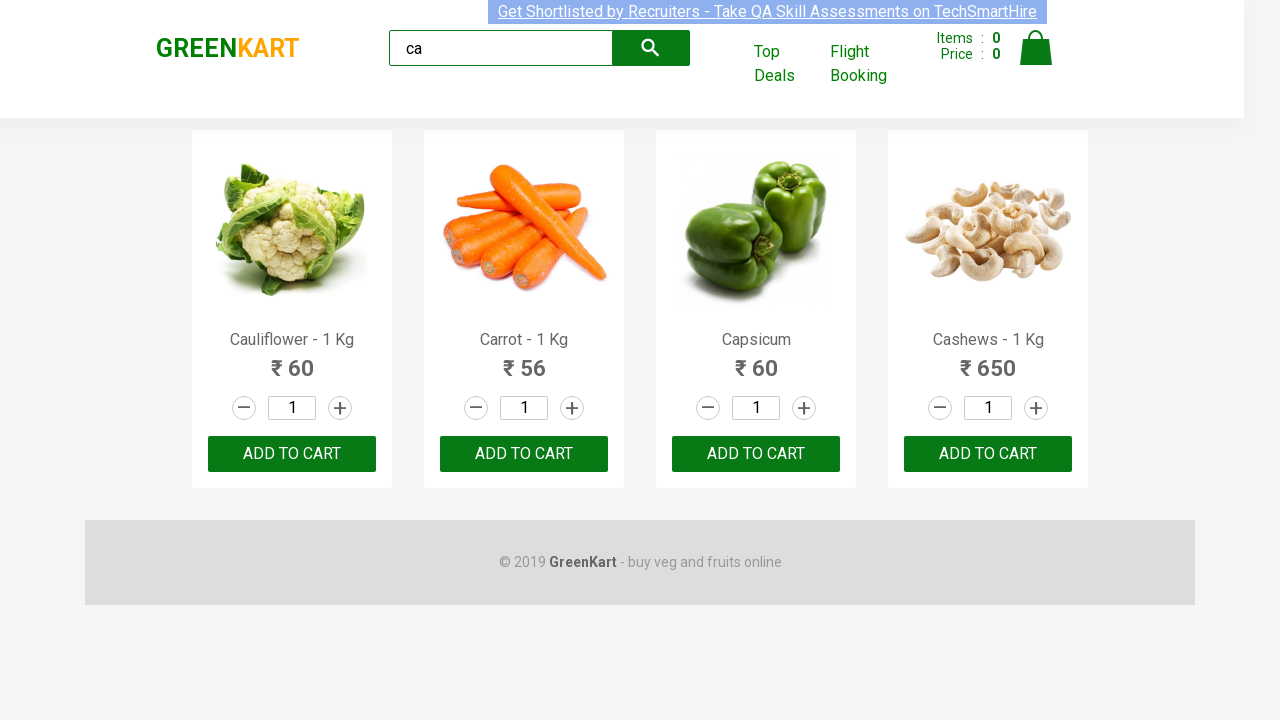

Verified that exactly 4 matching products are displayed
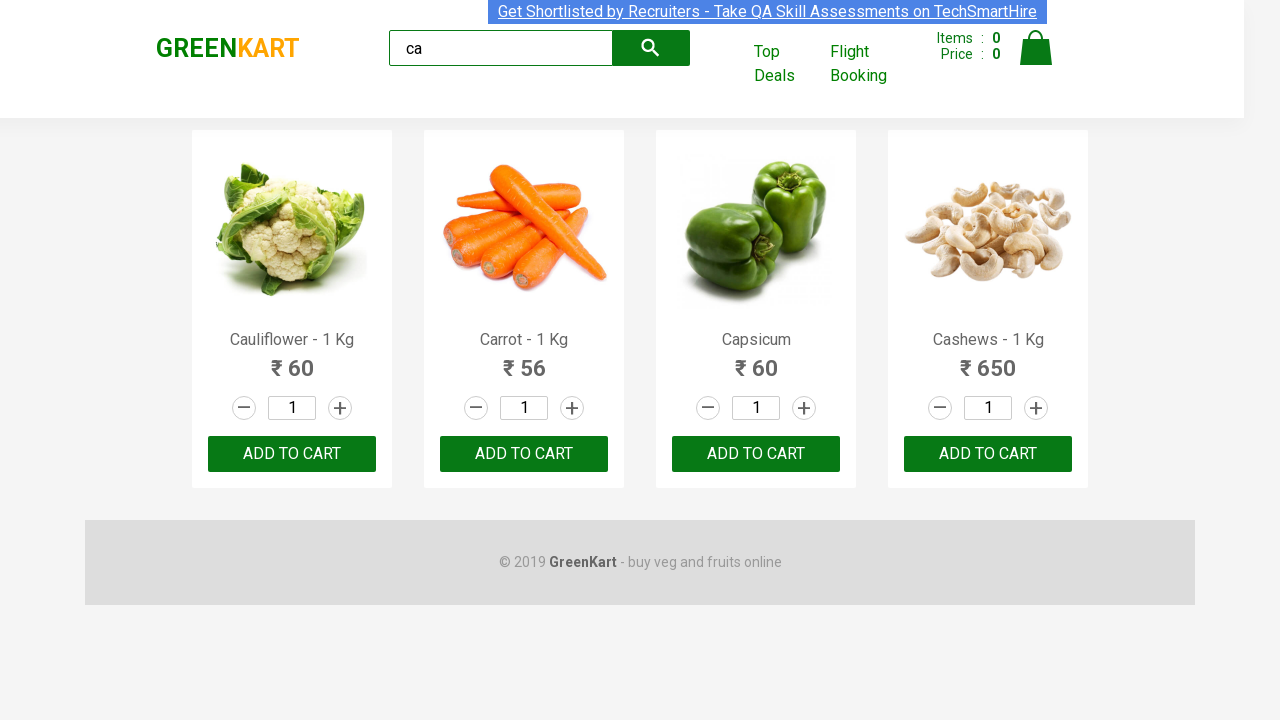

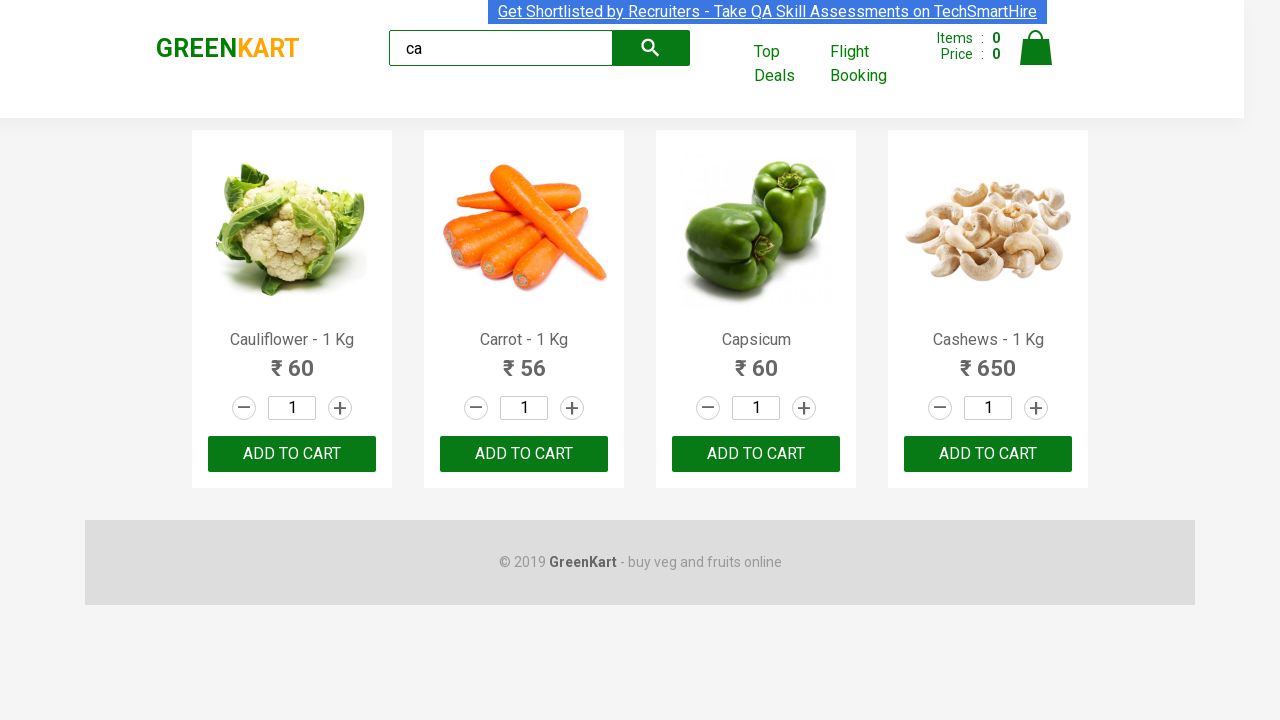